Tests hover functionality by navigating to a specific app on QA Playground and performing a mouse hover action on an image element

Starting URL: https://qaplayground.dev/#apps

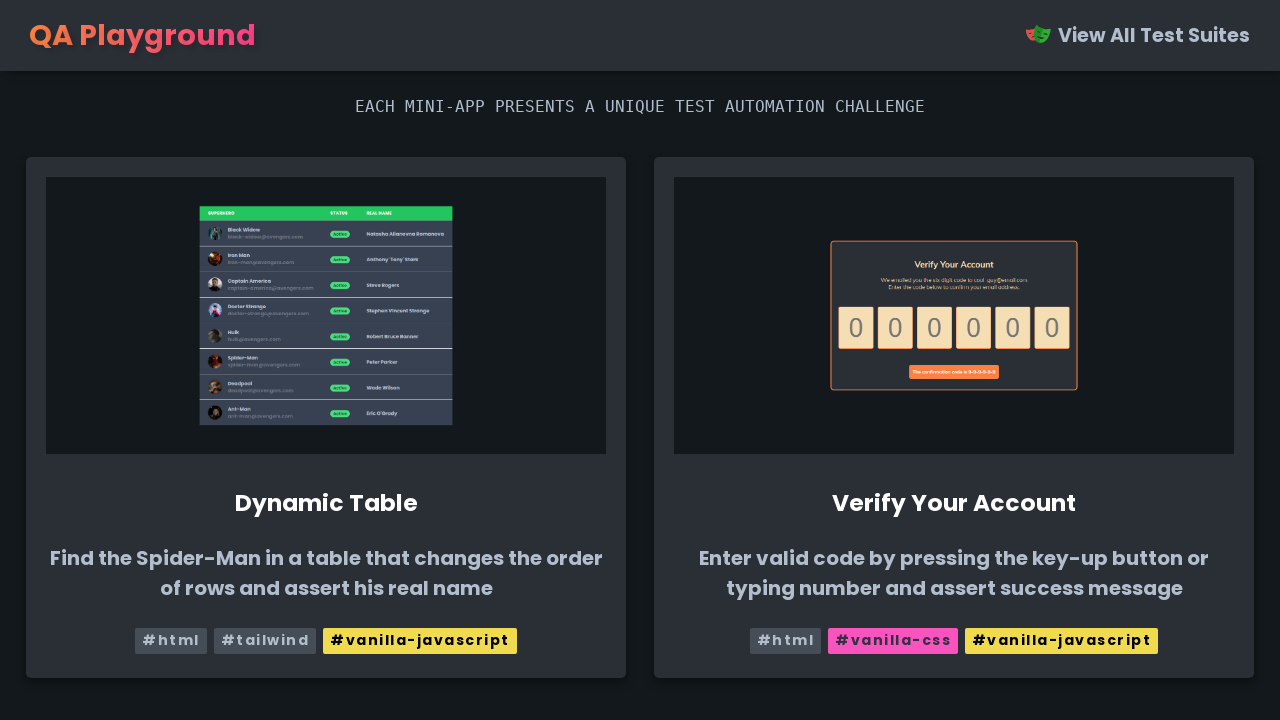

Clicked on the hover card app in QA Playground at (326, 360) on xpath=/html/body/main/div[3]/a[17]/div/div
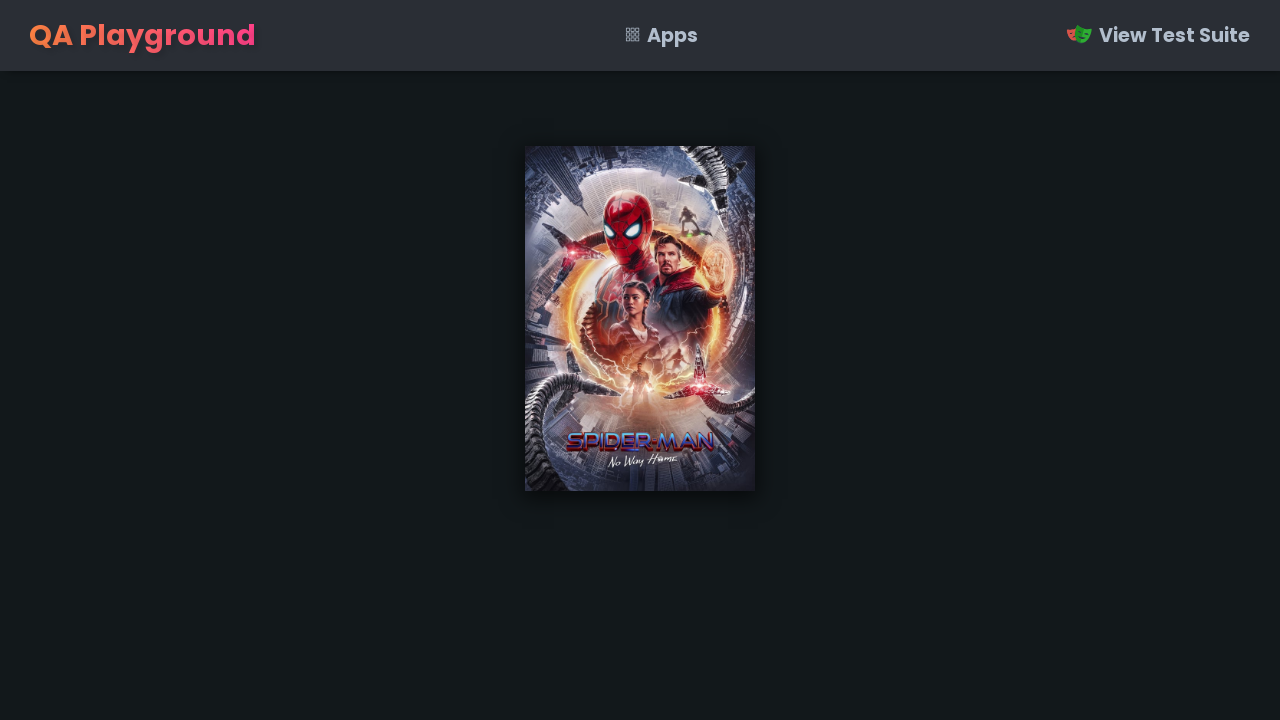

Performed mouse hover action on the image element at (640, 319) on xpath=/html/body/main/div/div/div[1]/a/img
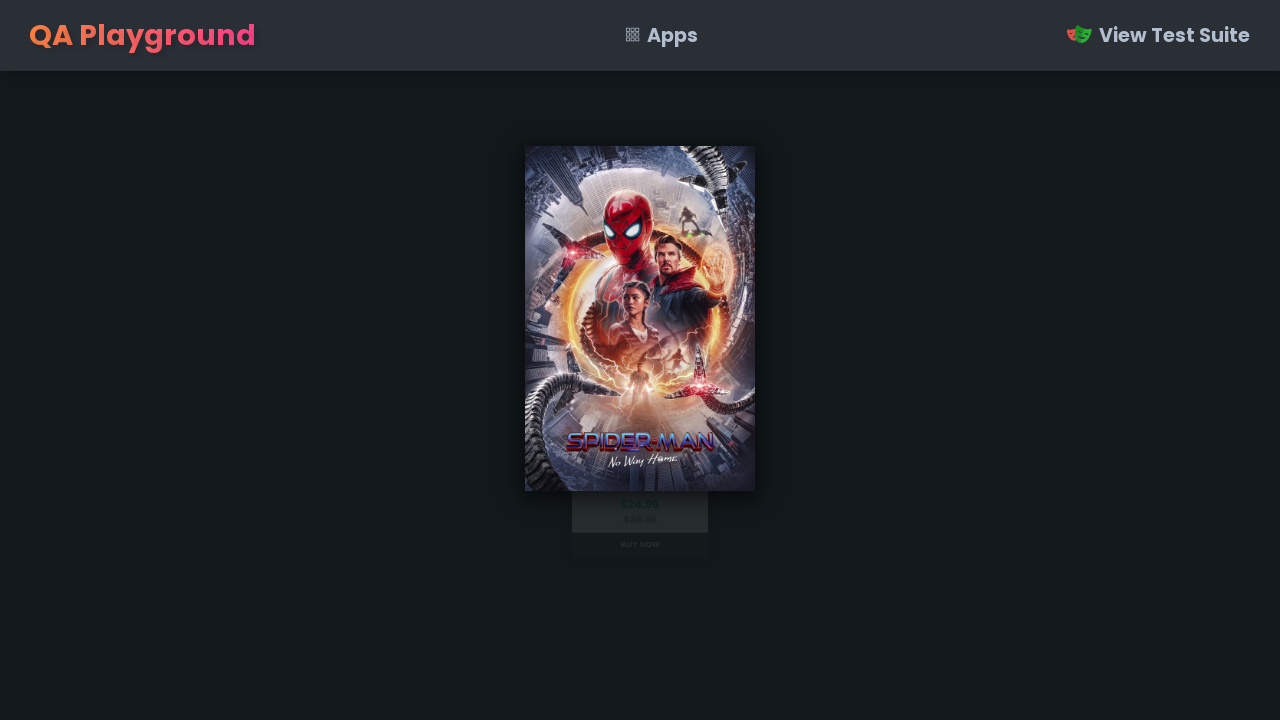

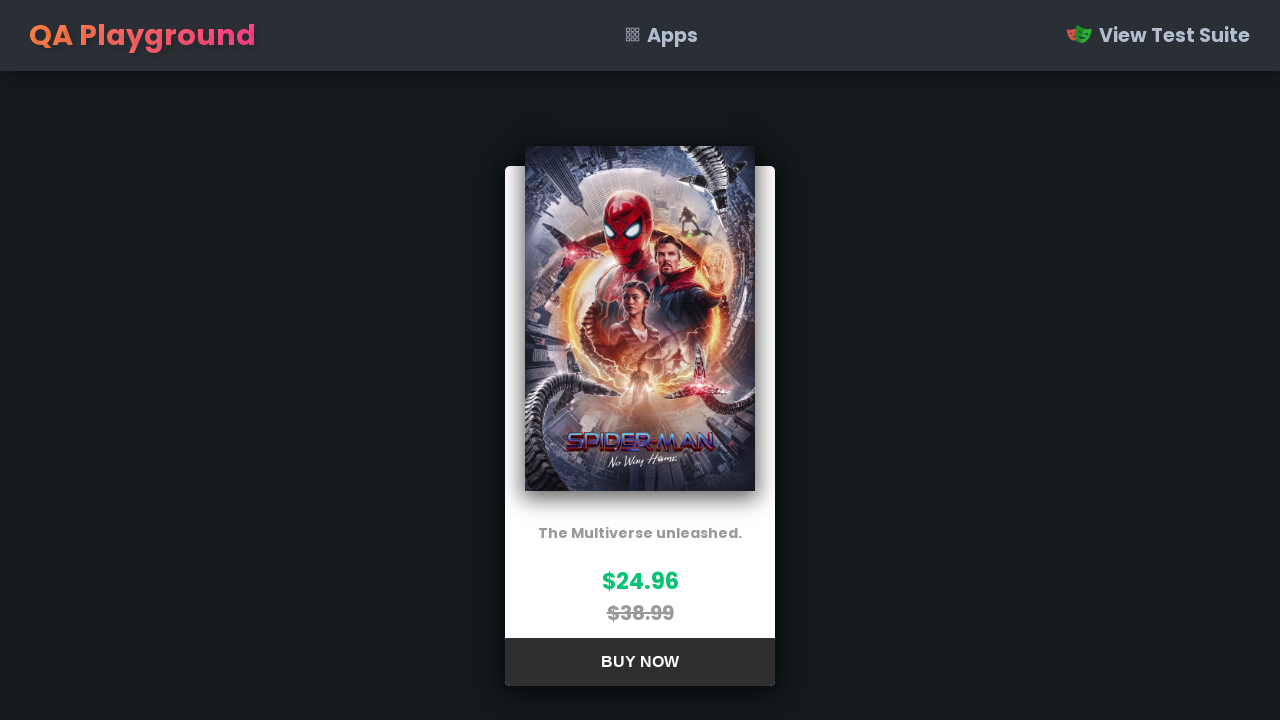